Tests switching between tabs on Quran.com by clicking on the Juz tab and verifying the view changes

Starting URL: https://www.quran.com

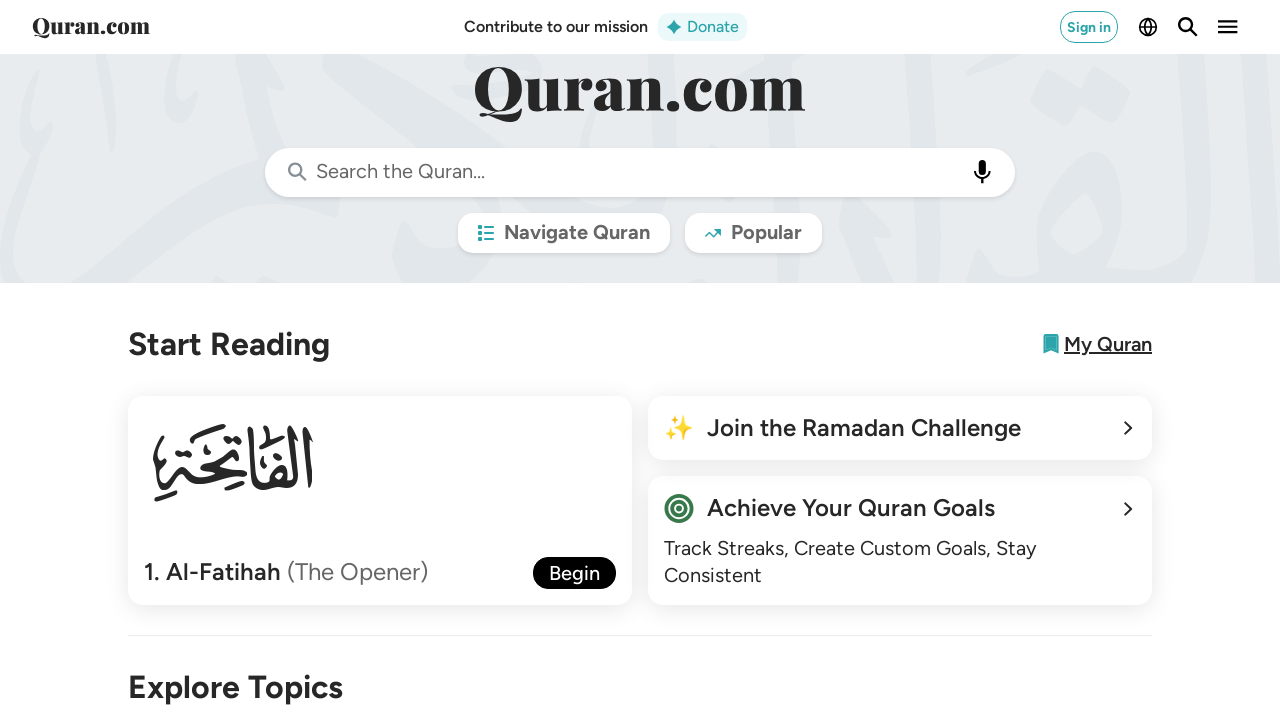

Juz tab selector became available
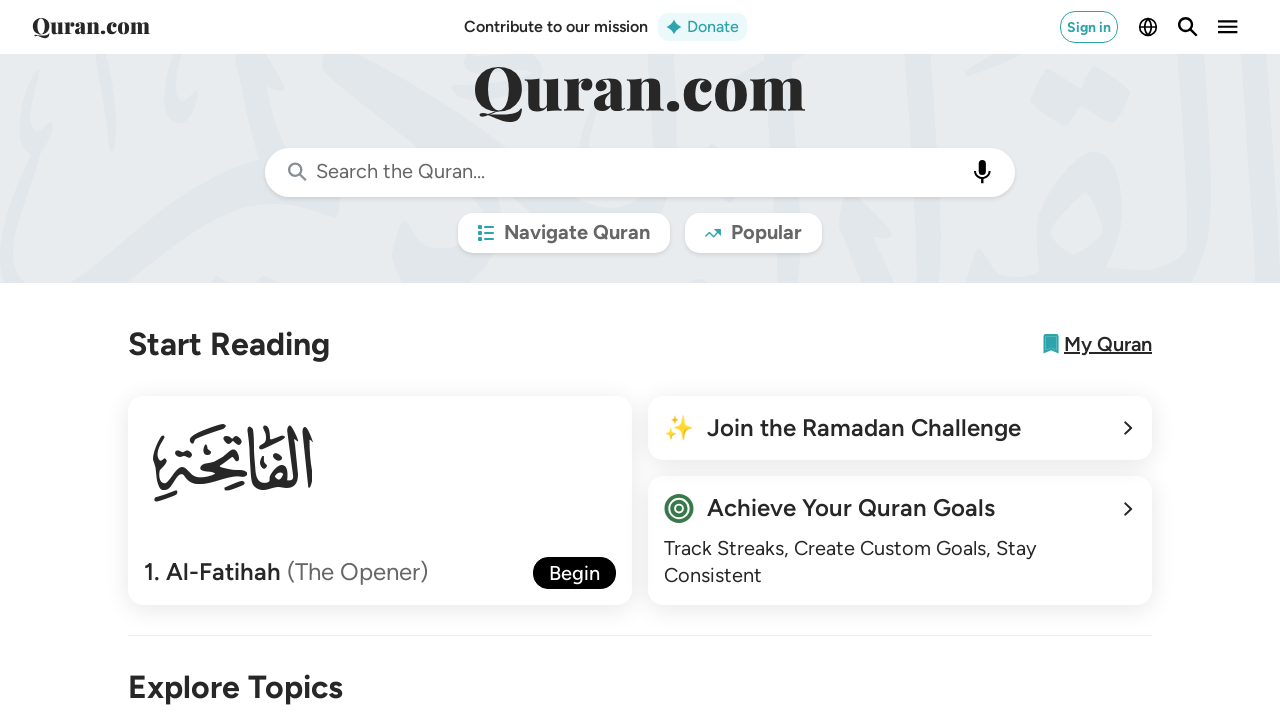

Clicked on the Juz tab at (206, 360) on xpath=//div[normalize-space()='Juz']
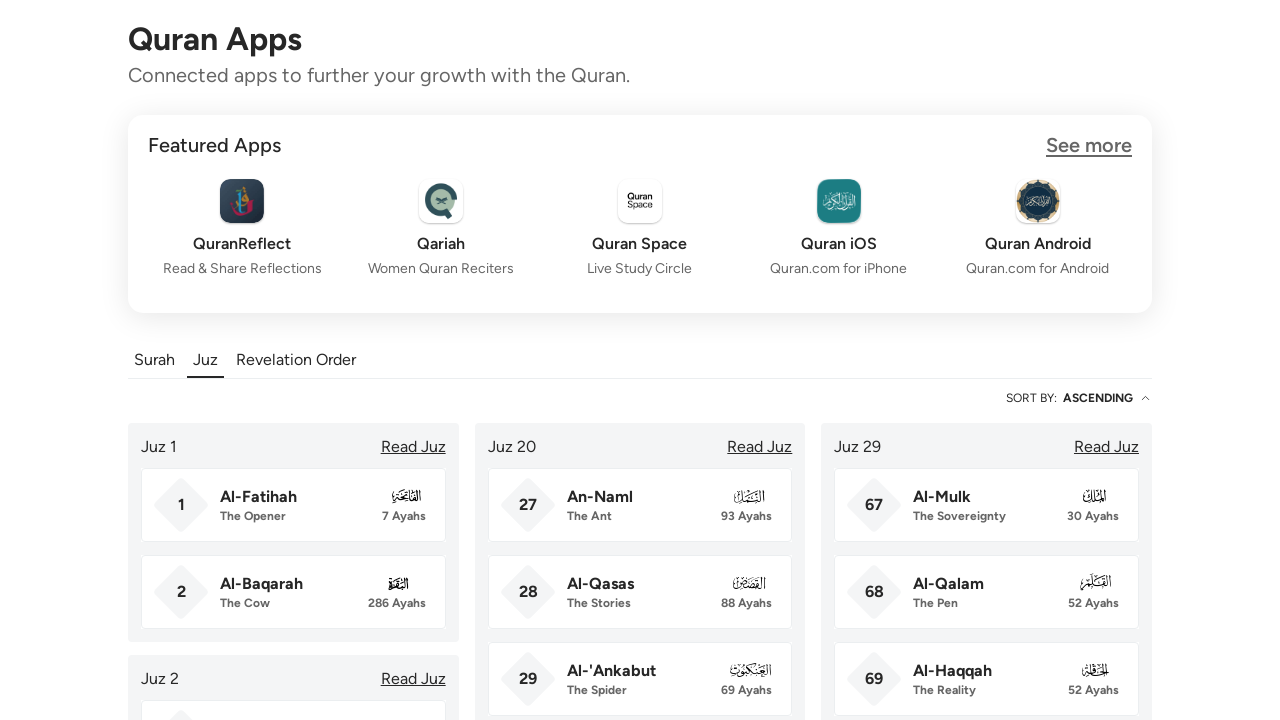

Juz view loaded successfully, tab switching completed
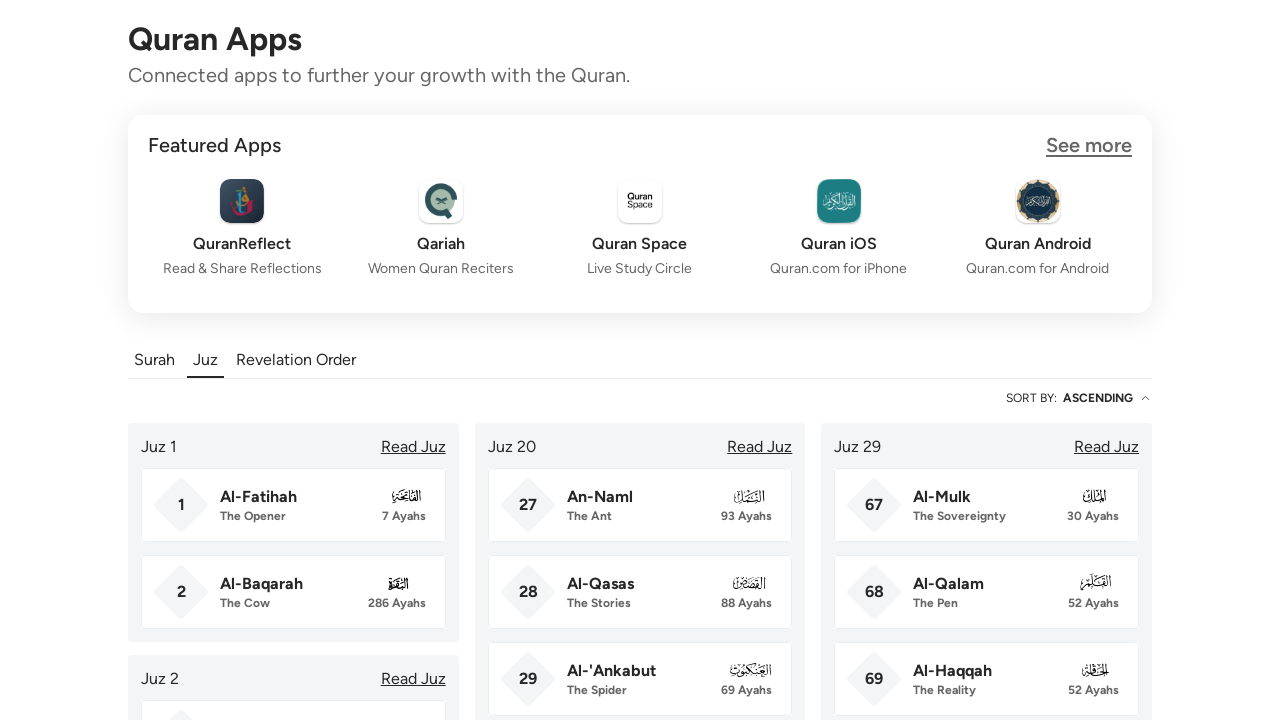

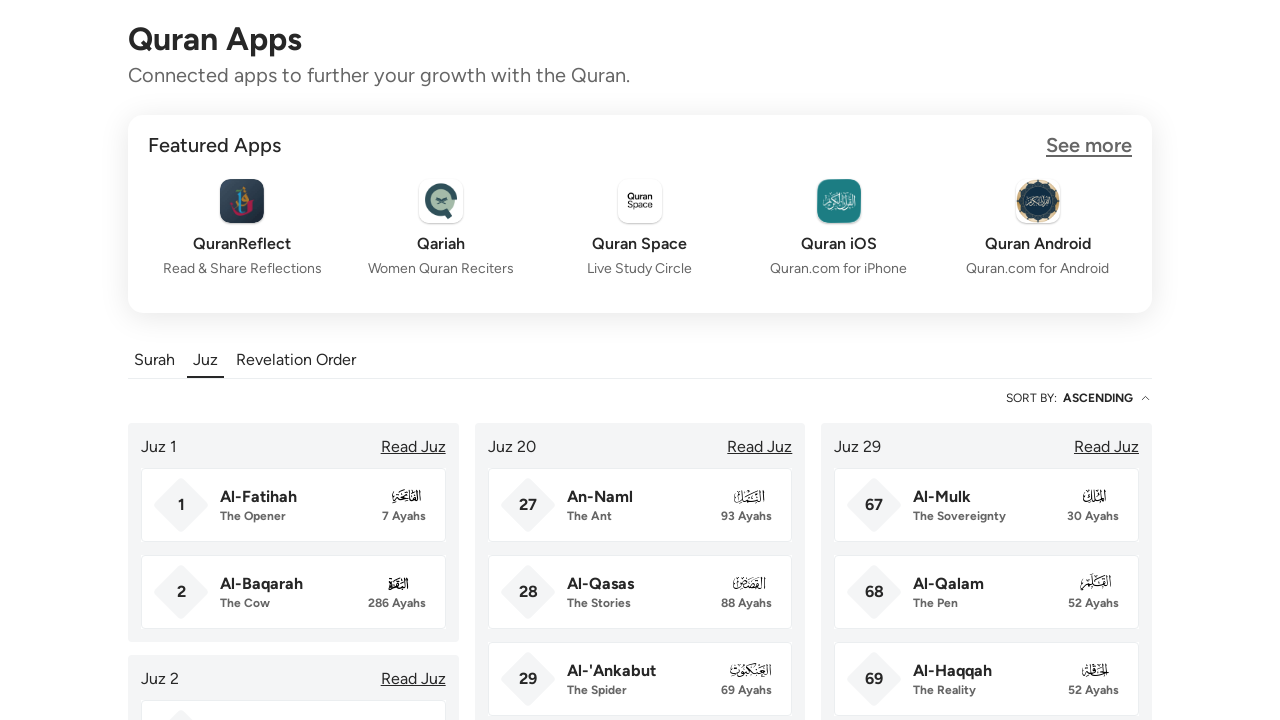